Tests the Text Box form on DemoQA by filling in full name, email, current address, and permanent address fields, submitting the form, and verifying the output displays the entered information.

Starting URL: https://demoqa.com/text-box

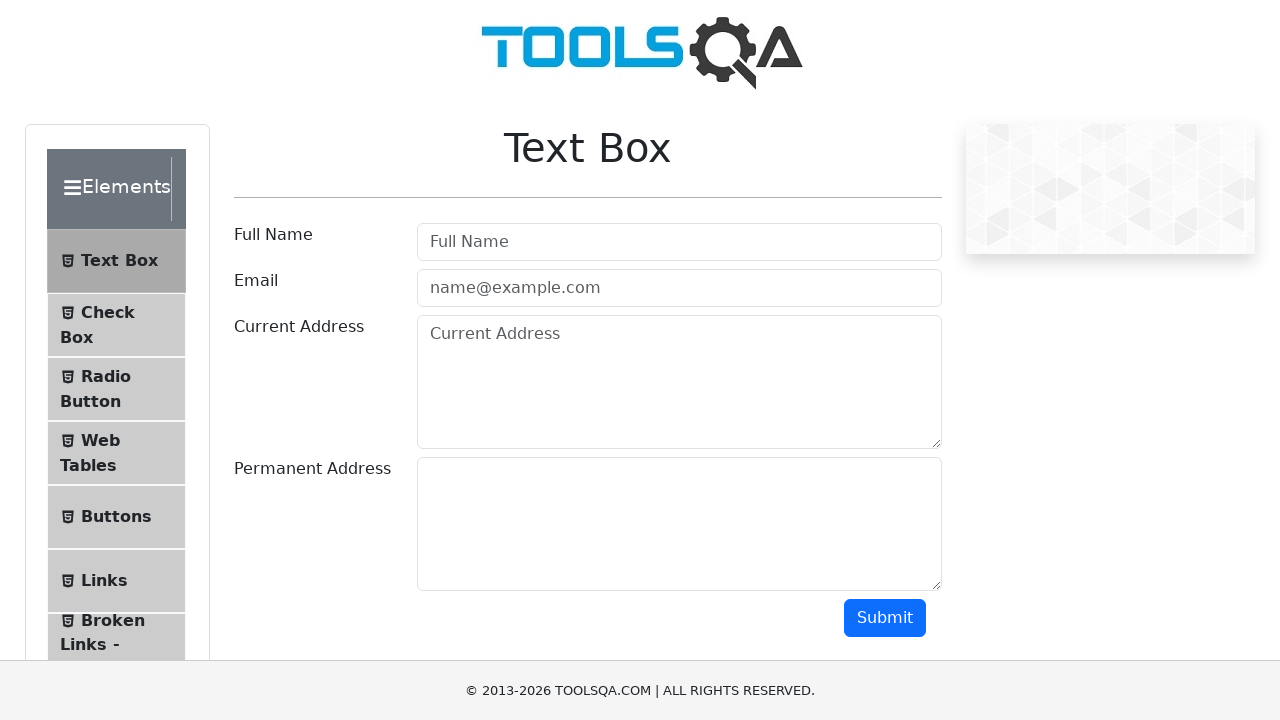

Filled full name field with 'John Anderson' on #userName
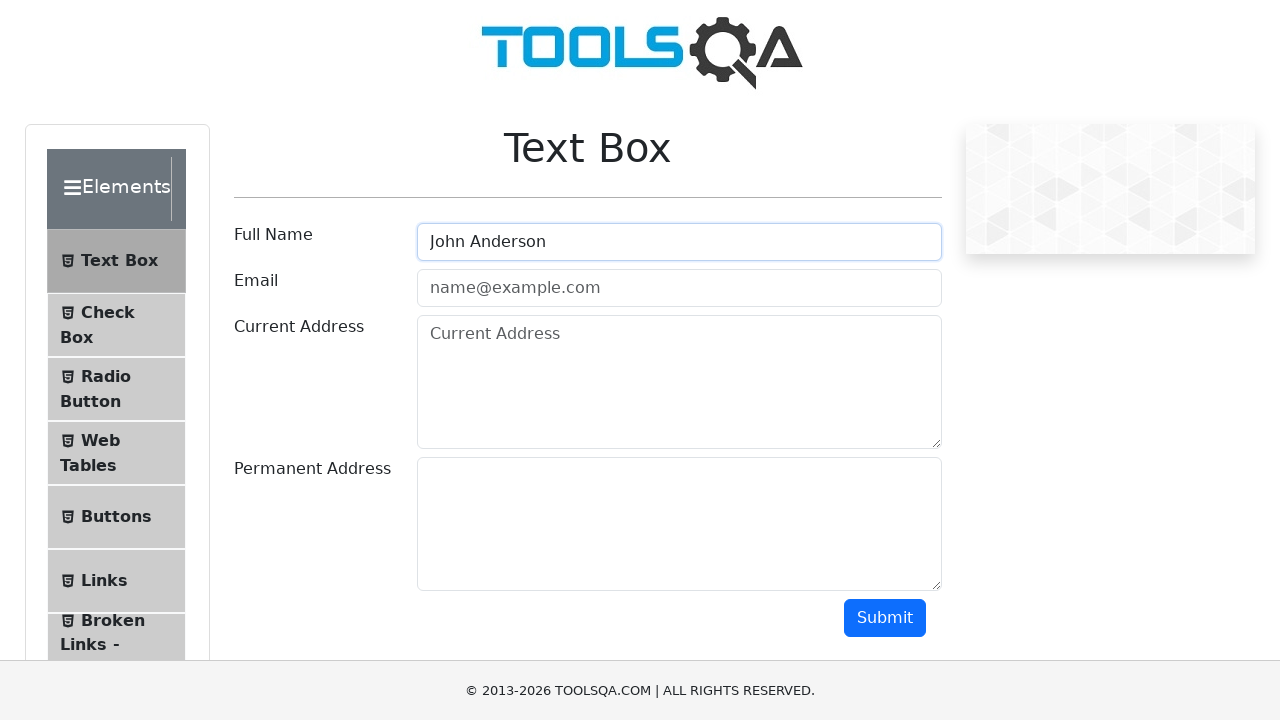

Filled email field with 'john.anderson@testmail.com' on #userEmail
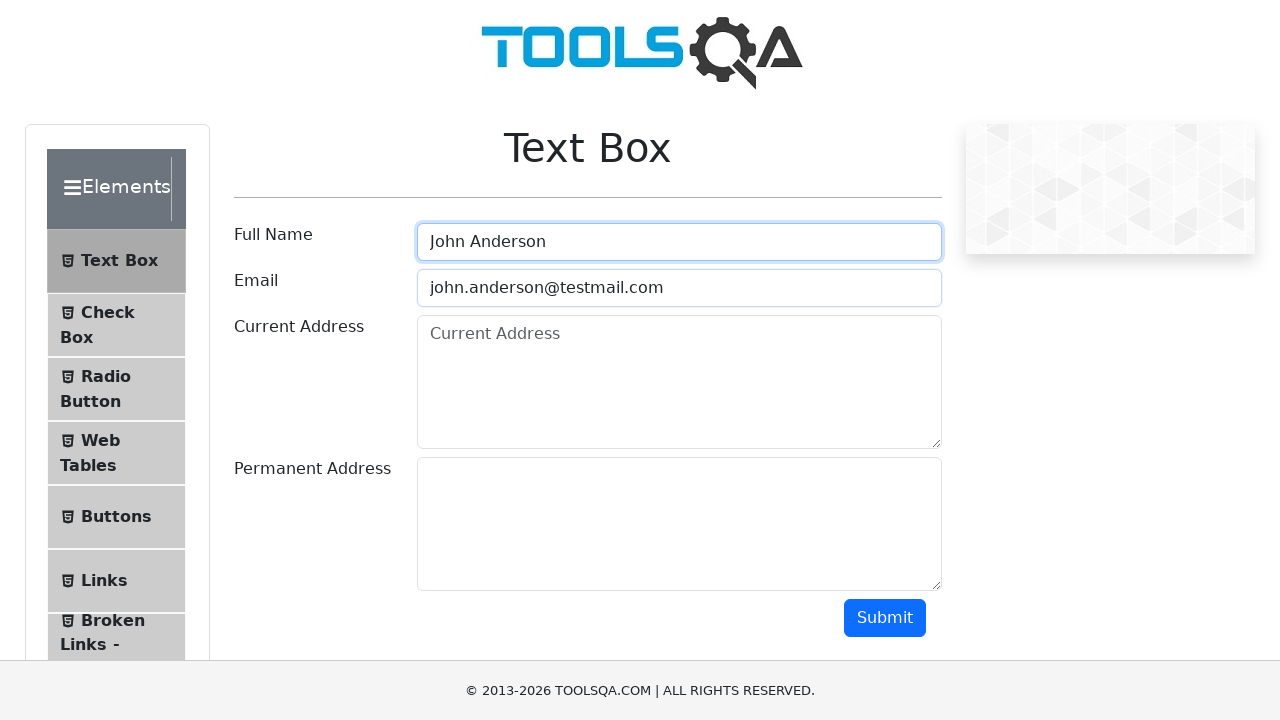

Filled current address field with '123 Main Street, New York, NY 10001' on #currentAddress
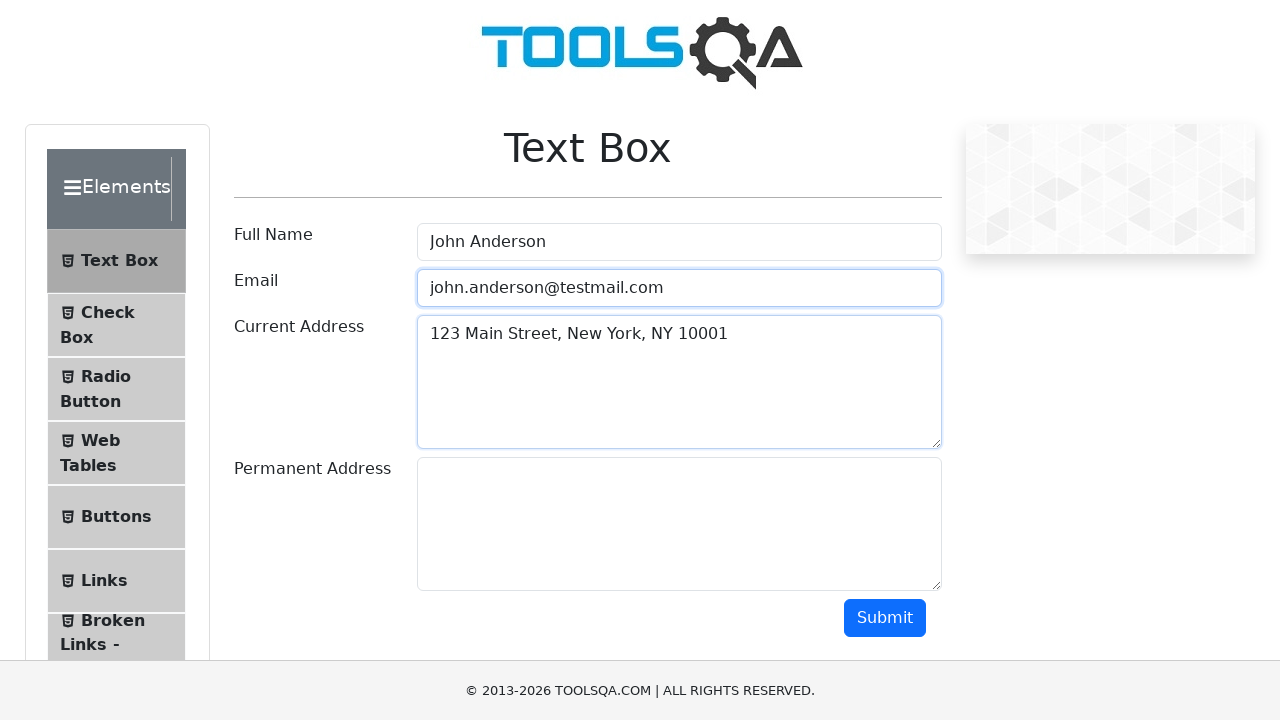

Filled permanent address field with '456 Oak Avenue, Los Angeles, CA 90001' on #permanentAddress
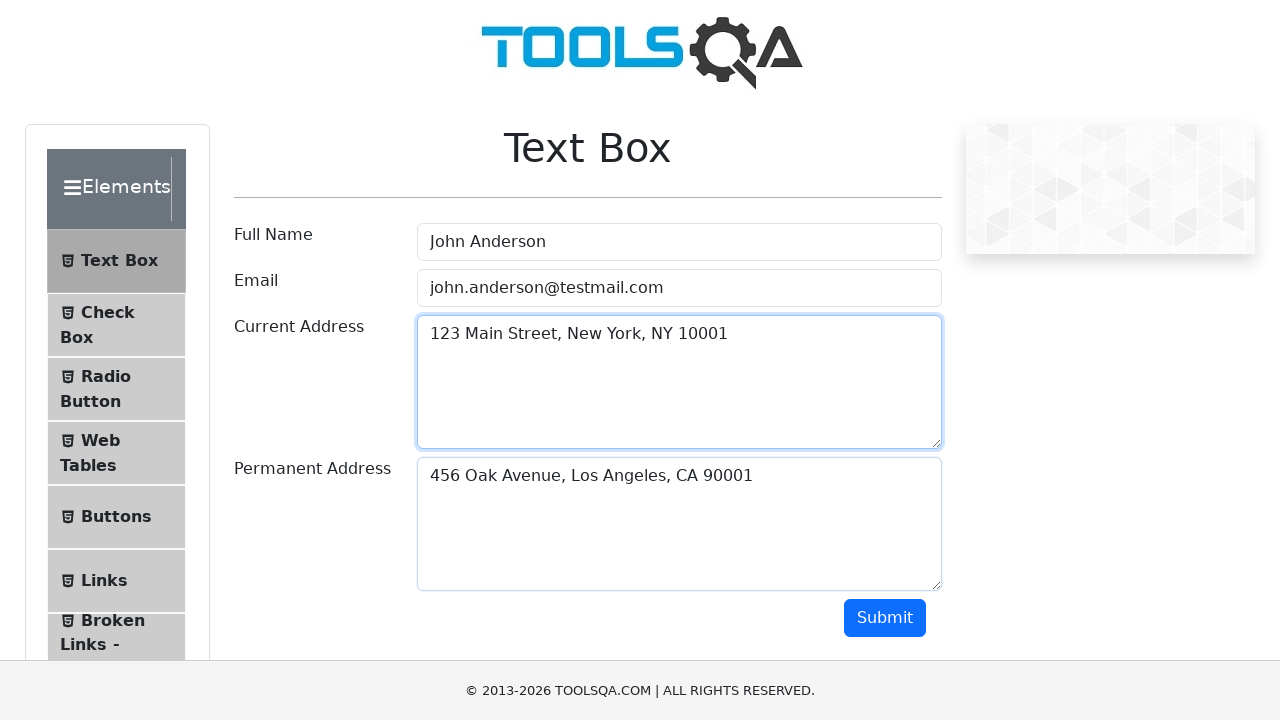

Clicked submit button to submit the form at (885, 618) on #submit
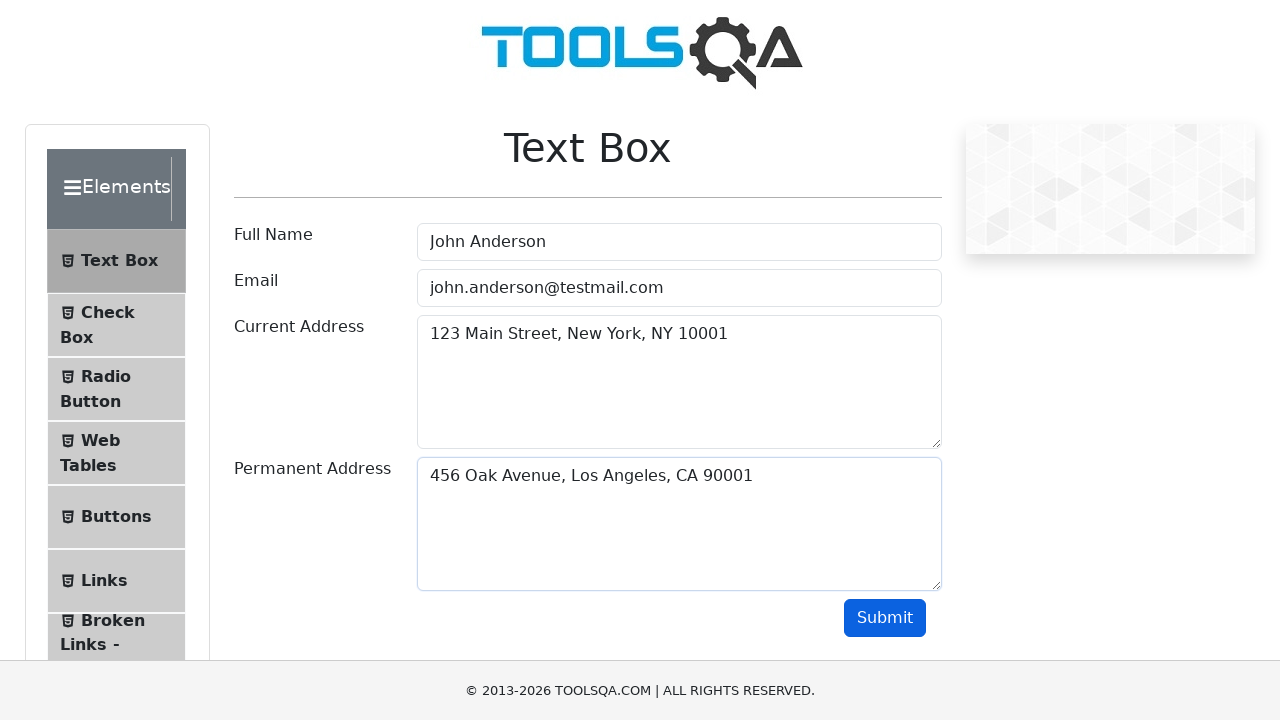

Form output appeared on the page
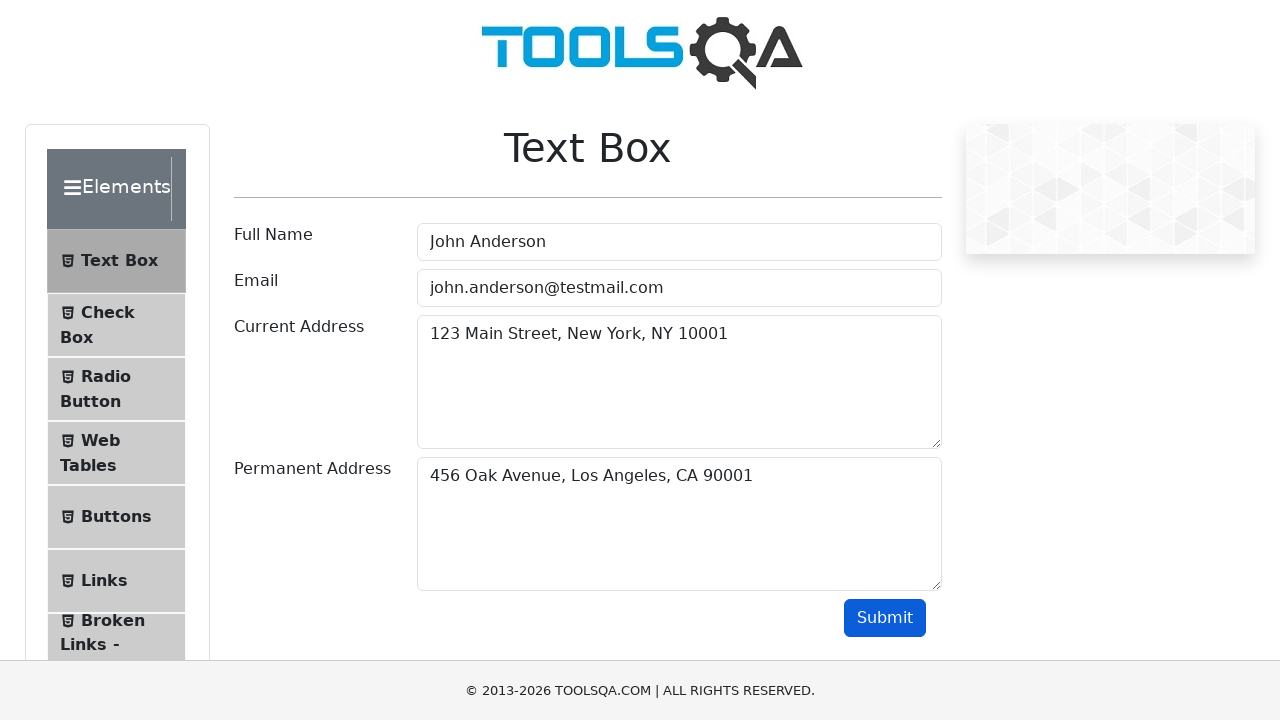

Retrieved output name text content
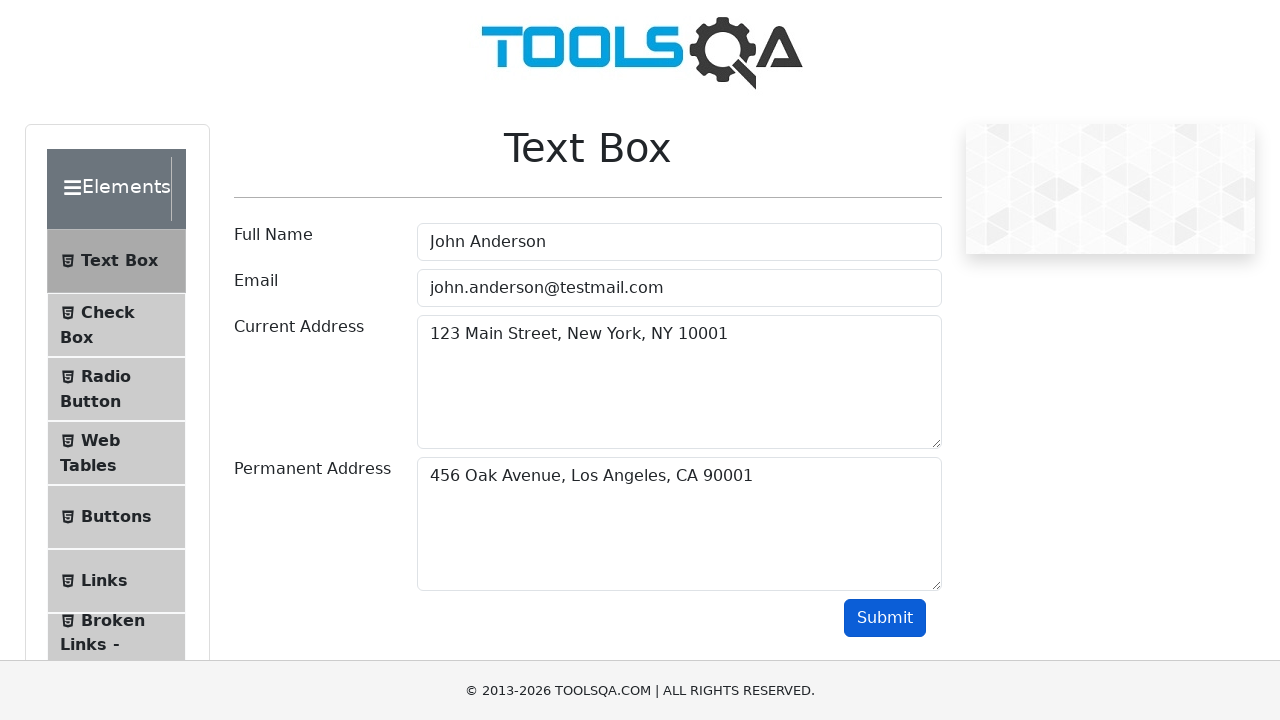

Verified that 'John Anderson' is displayed in the output name field
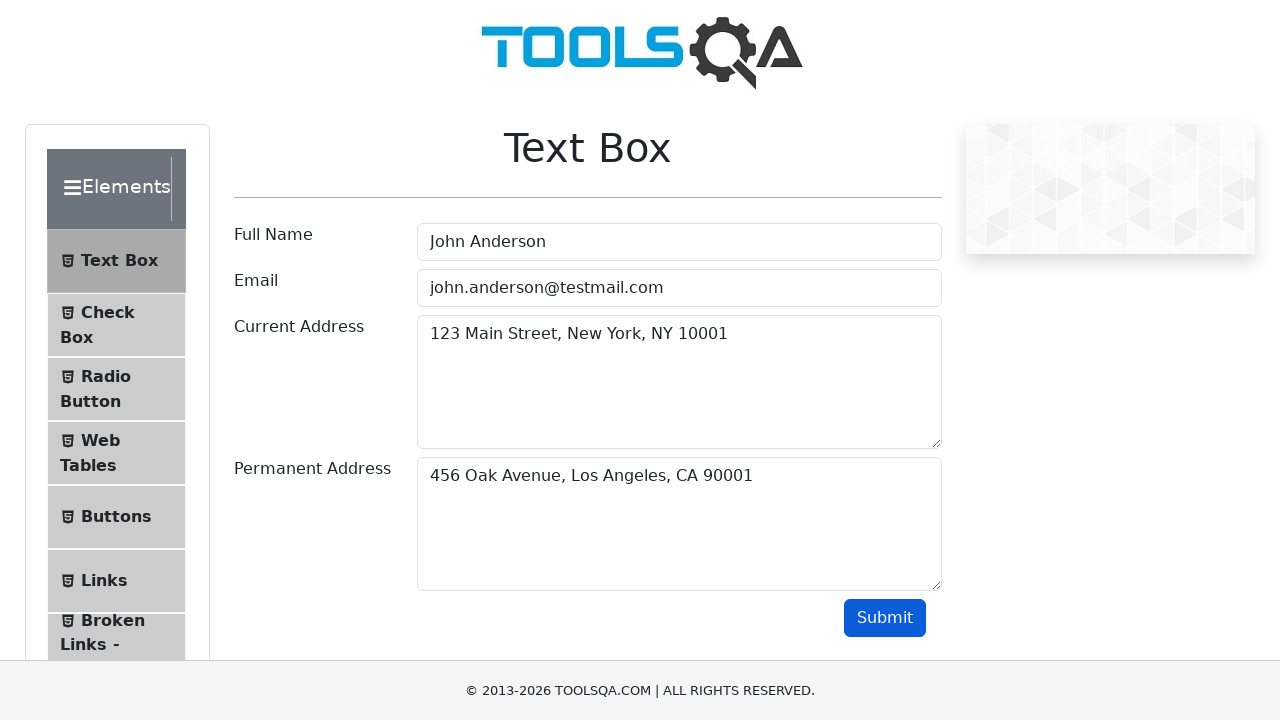

Retrieved output email text content
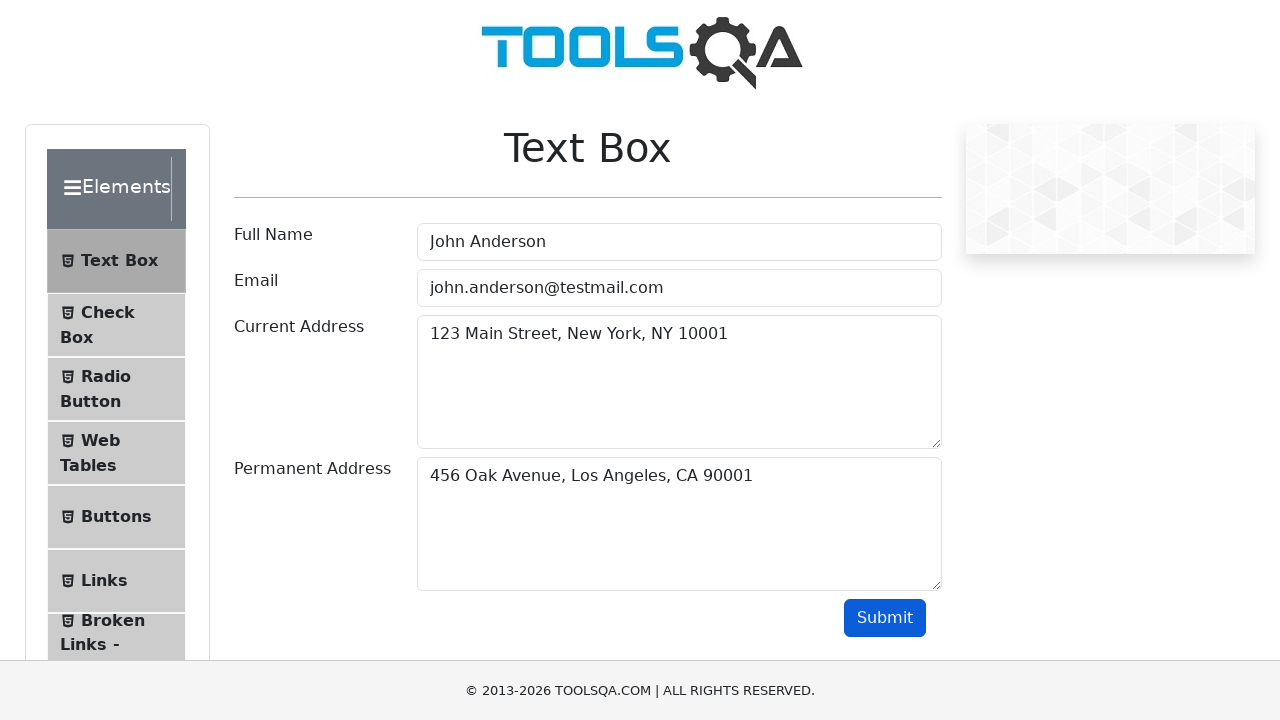

Verified that 'john.anderson@testmail.com' is displayed in the output email field
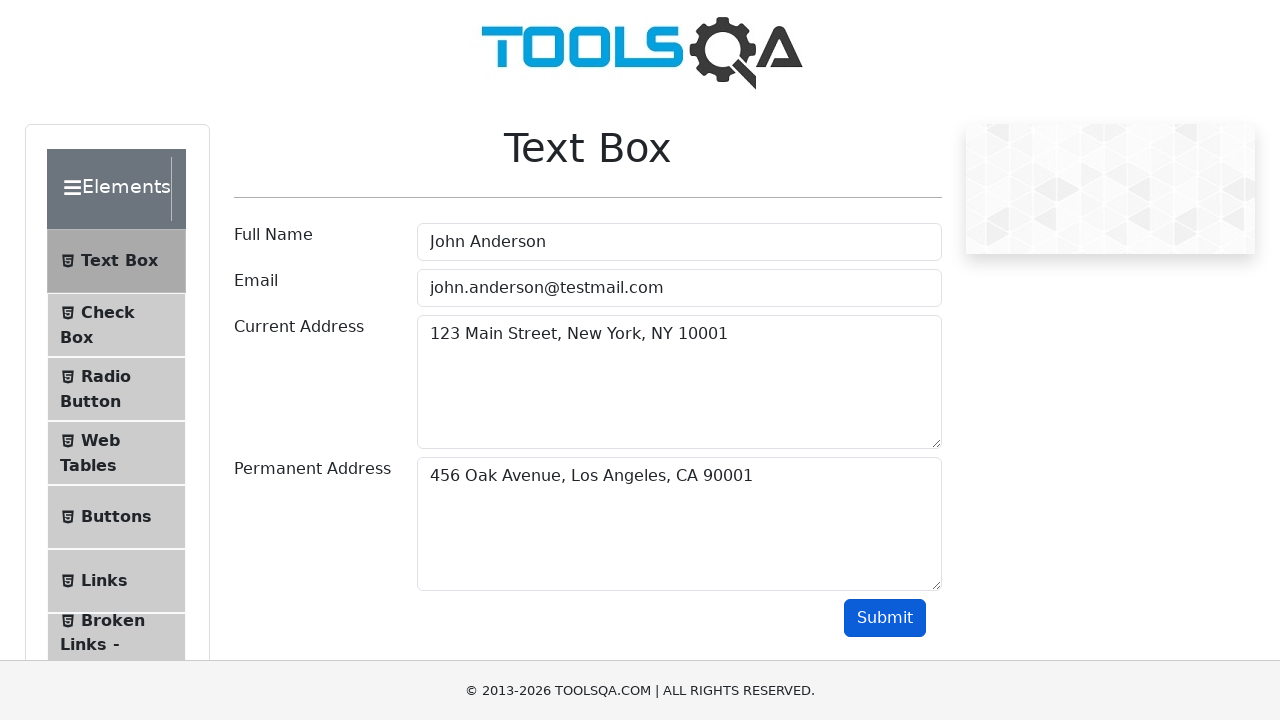

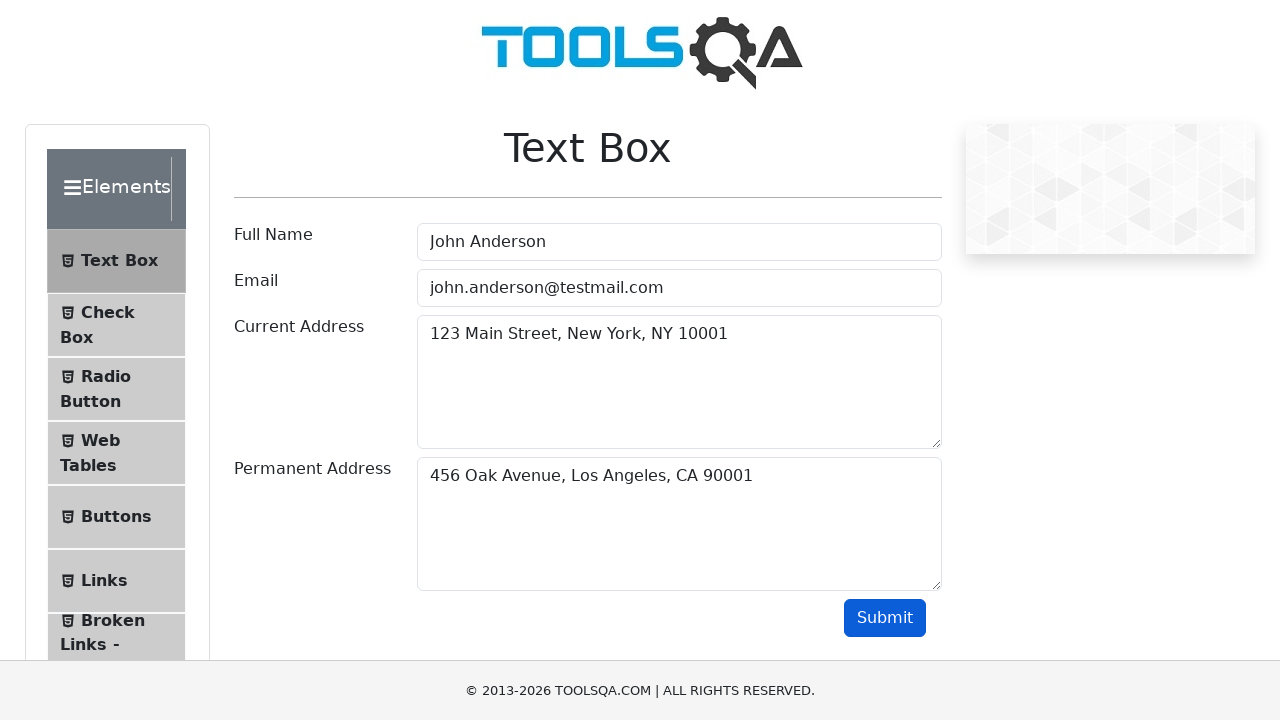